Tests drag-and-drop functionality on the jQuery UI demo site by navigating to the droppable demo, switching to the iframe, and performing a drag-and-drop action from the draggable element to the droppable target.

Starting URL: https://jqueryui.com/

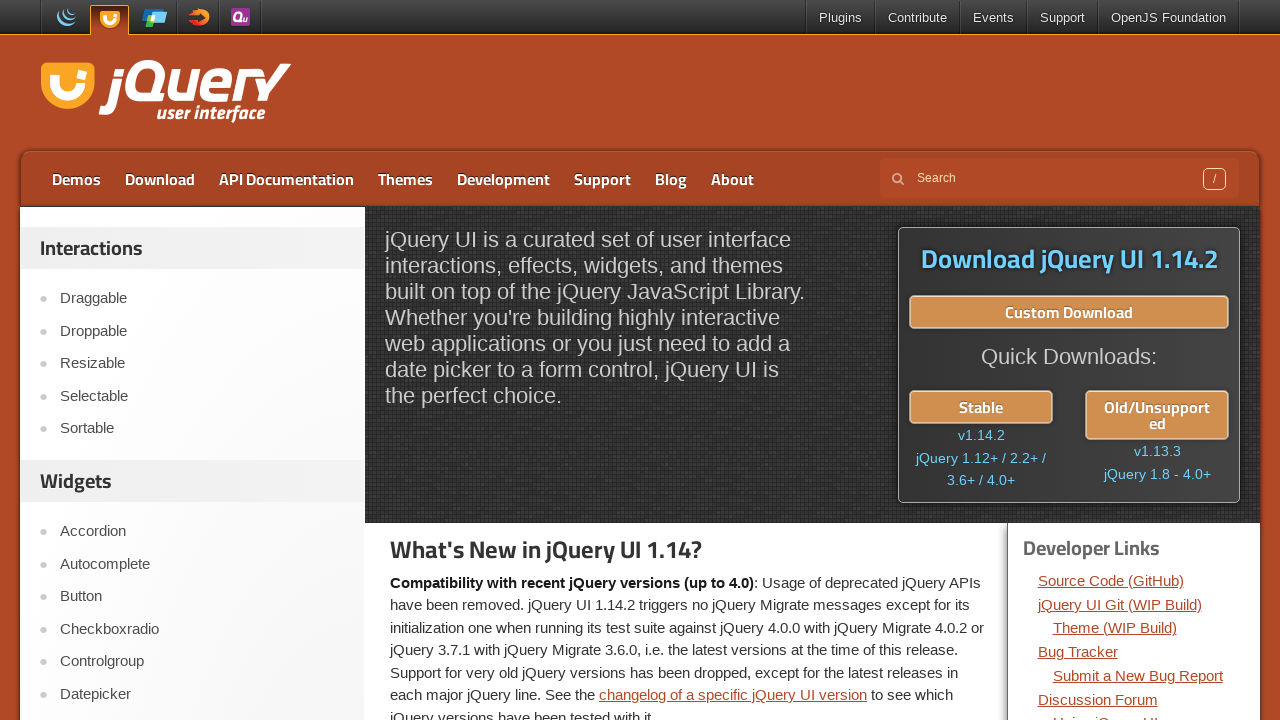

Clicked on the Droppable link at (202, 331) on a:has-text('Droppable')
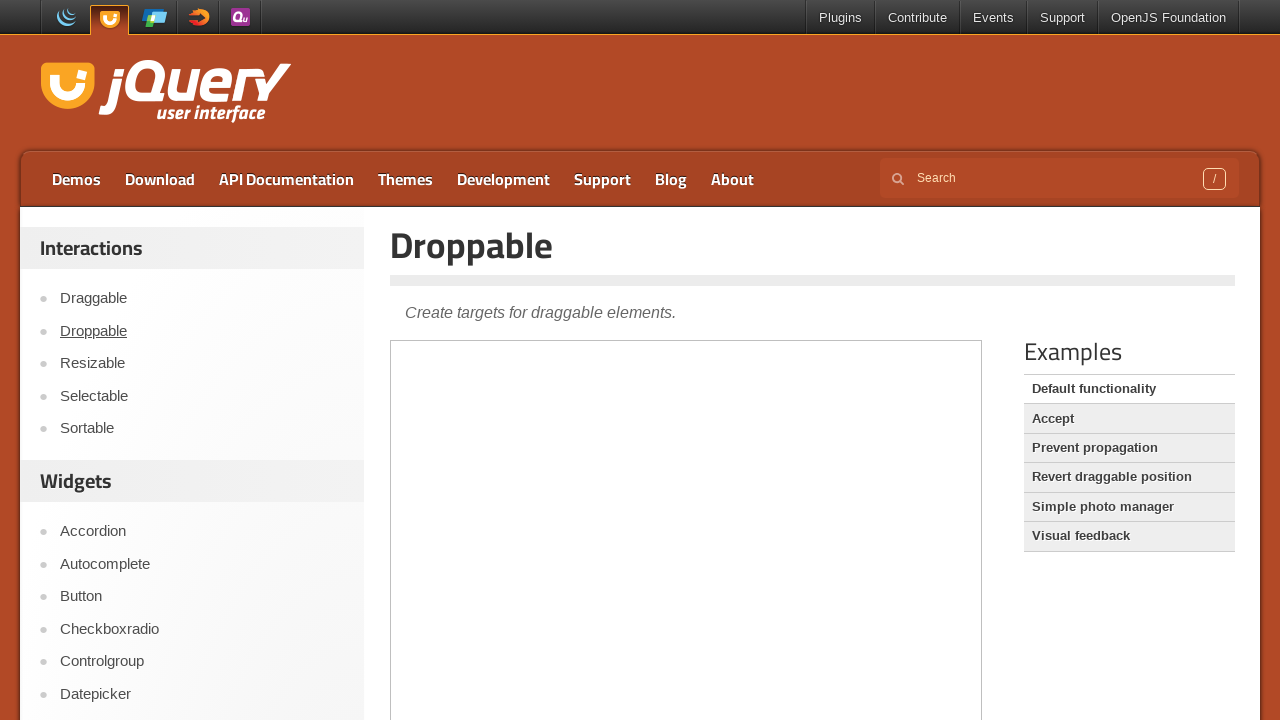

Located the demo iframe
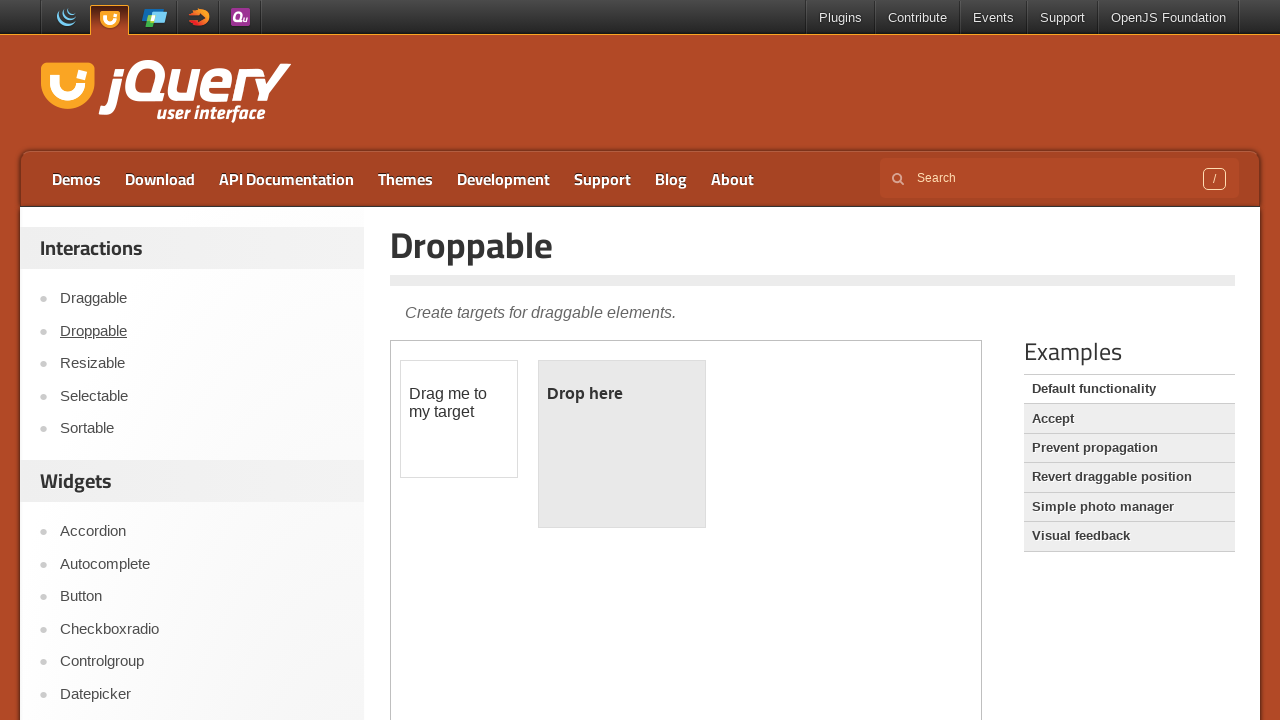

Draggable element is visible in the iframe
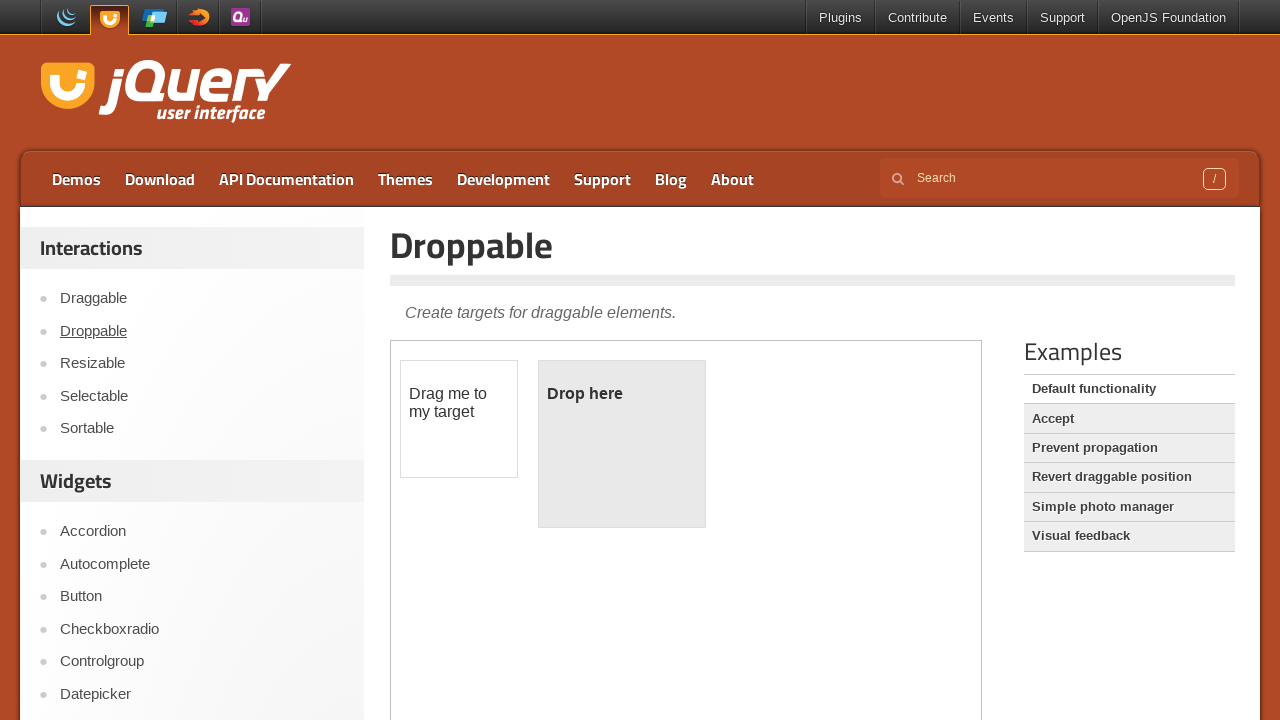

Droppable element is visible in the iframe
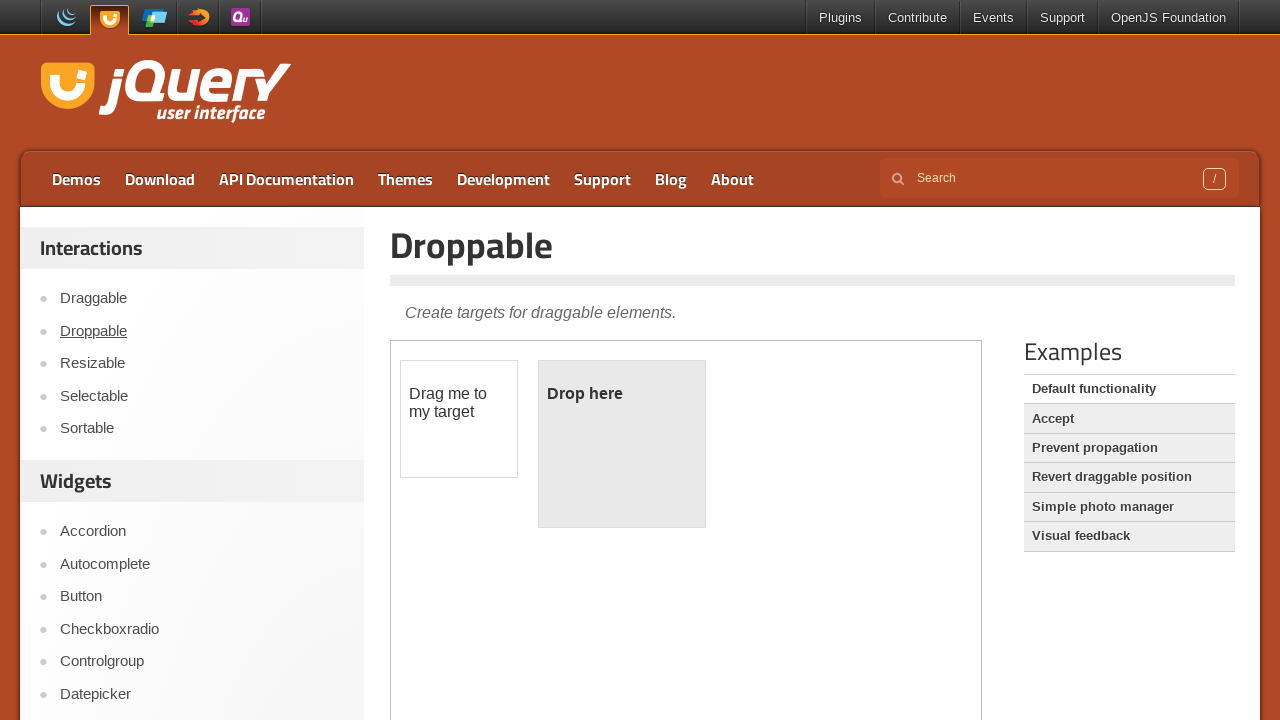

Performed drag-and-drop from draggable to droppable element at (622, 444)
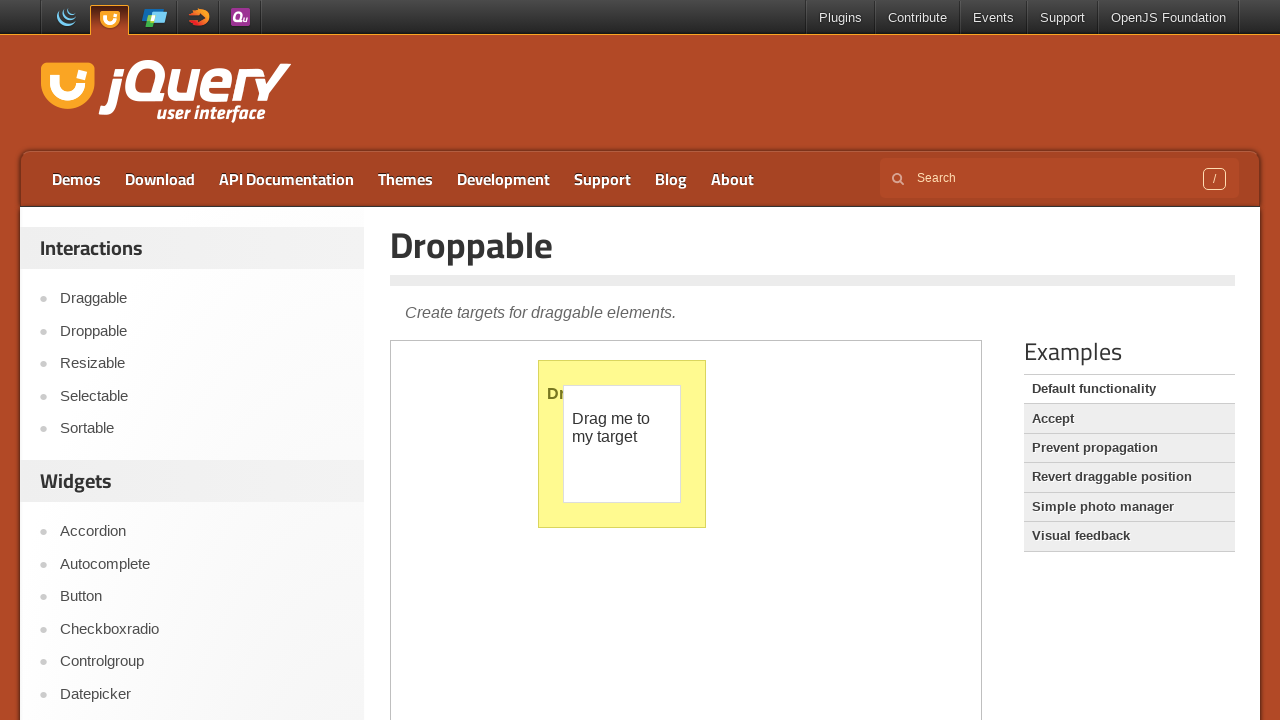

Verified drop was successful - droppable element now shows 'Dropped!' text
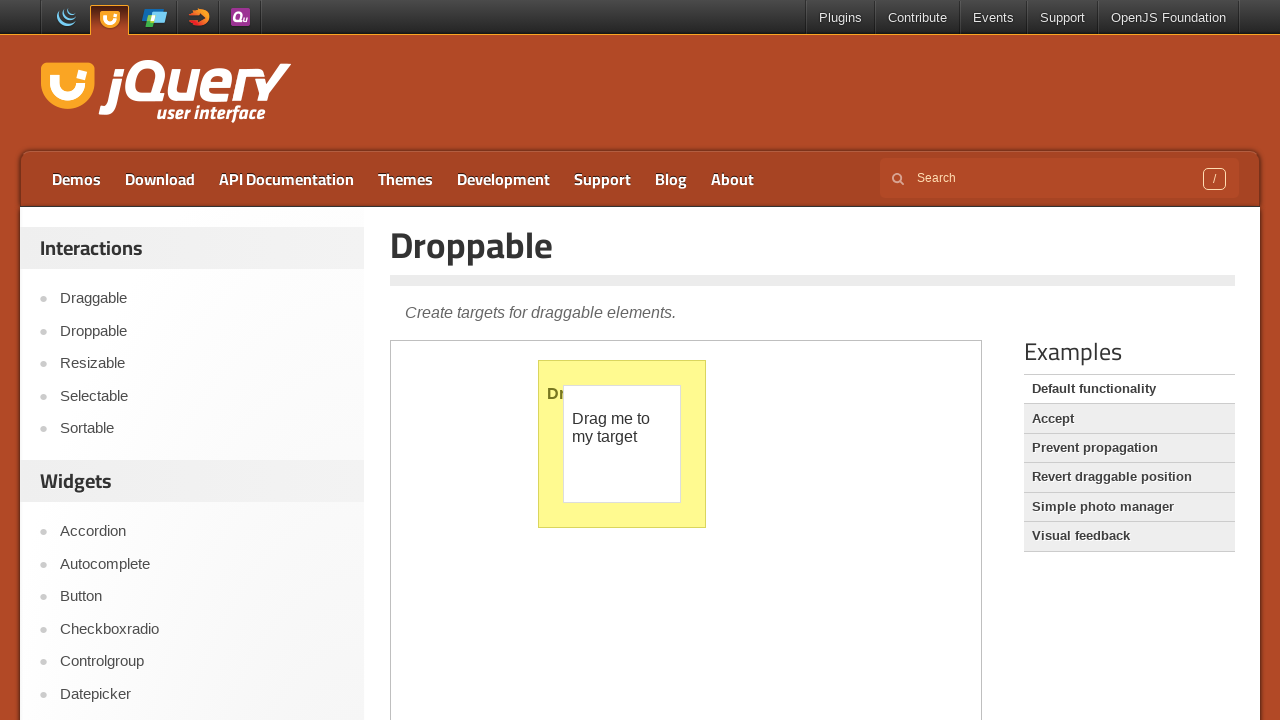

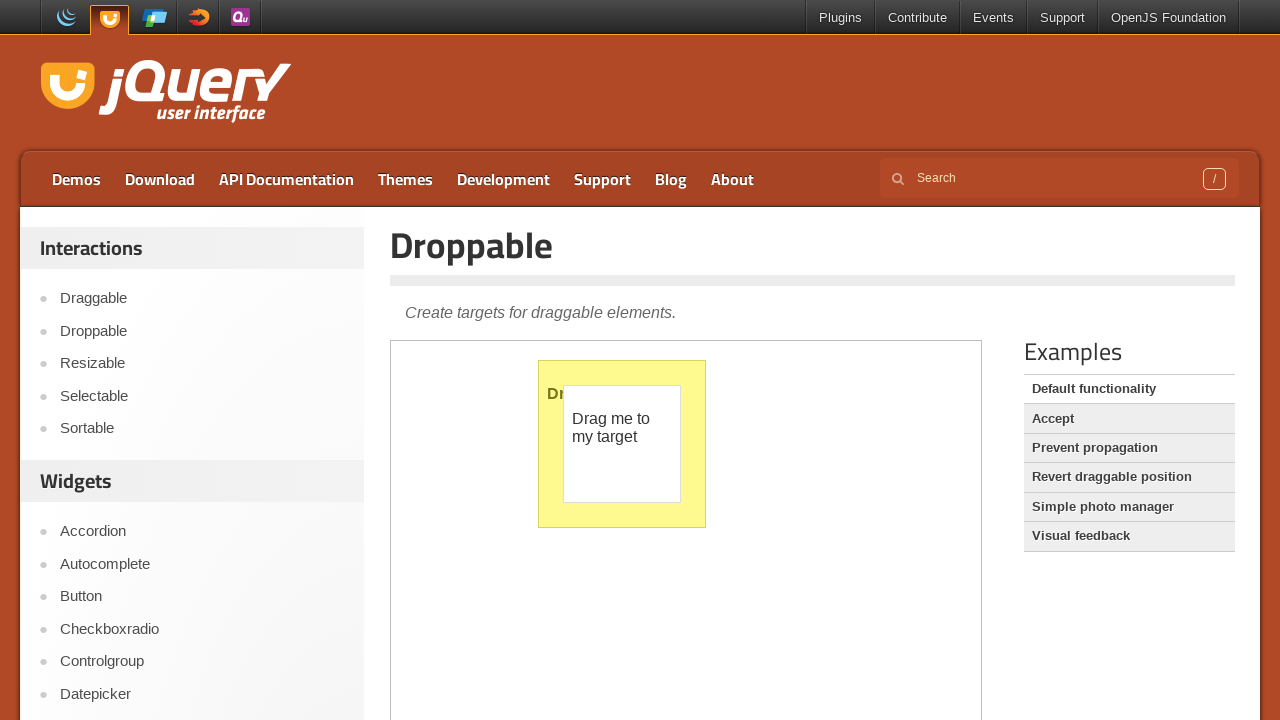